Tests the search functionality by entering a keyword and verifying it appears in the search results

Starting URL: https://www.ametikool.ee/et

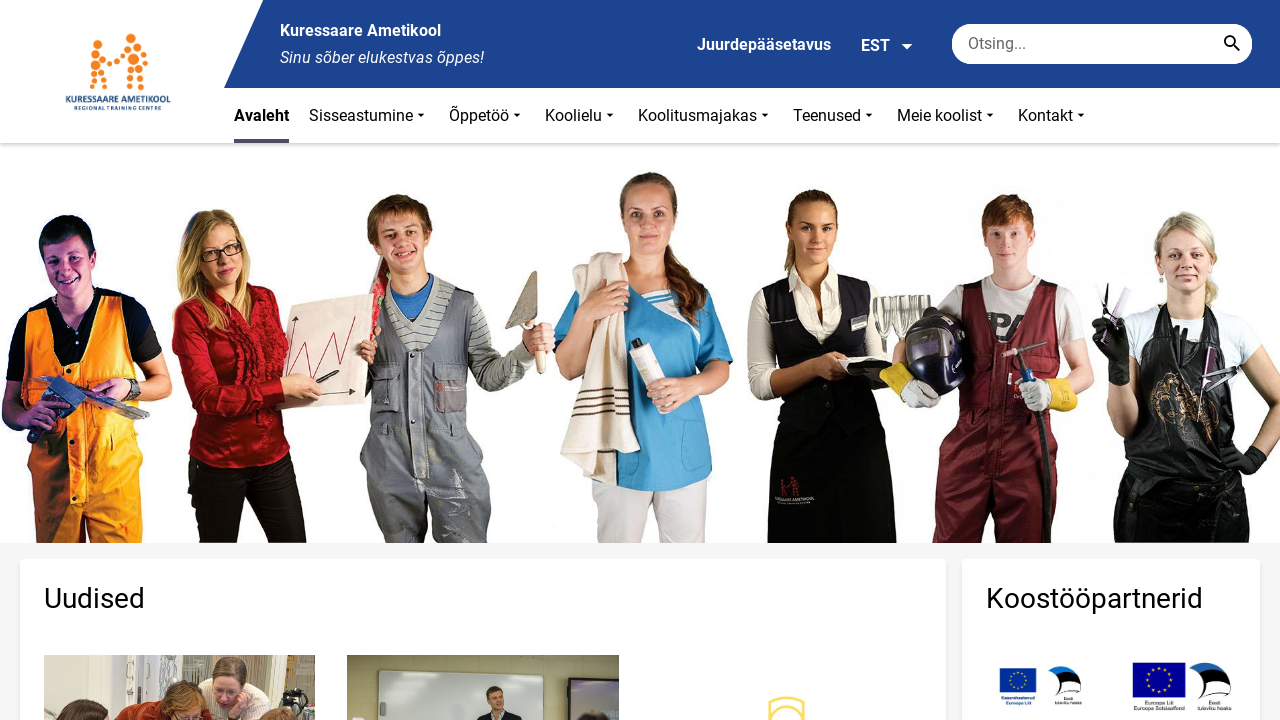

Filled search field with keyword 'programmeerimine' on #edit-search-keys
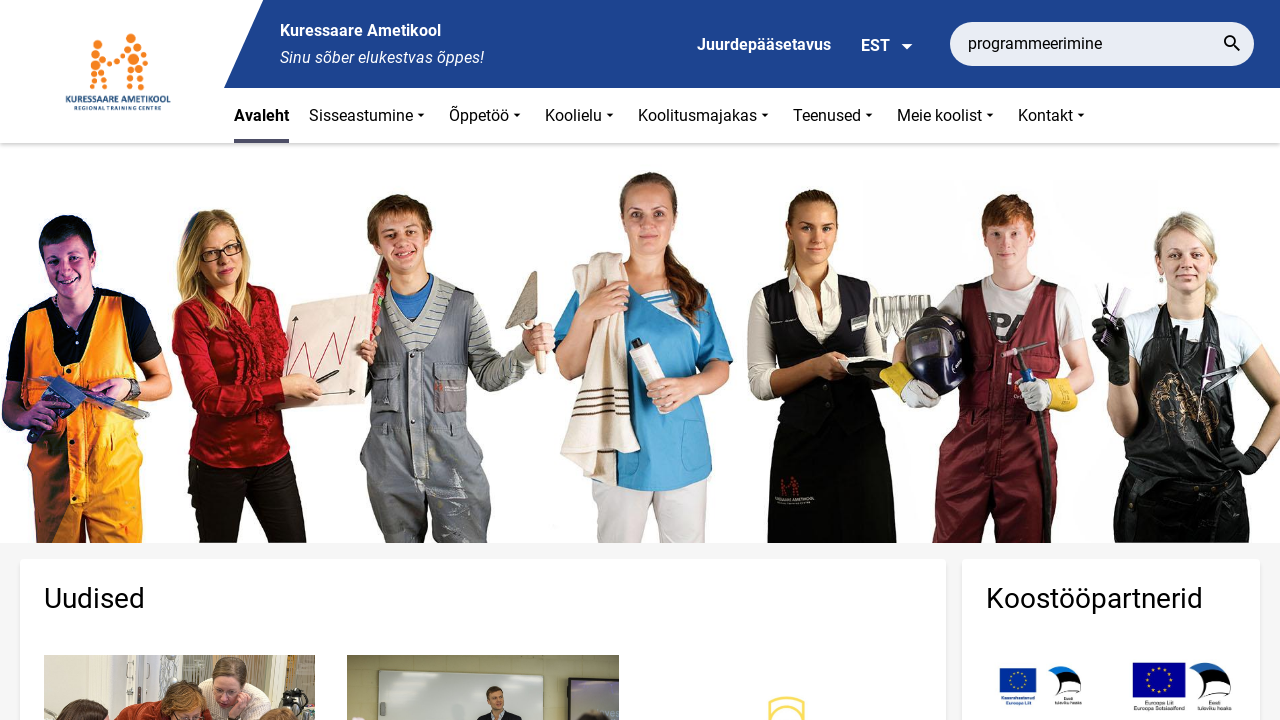

Clicked search button to submit search at (1232, 44) on #edit-submit-search
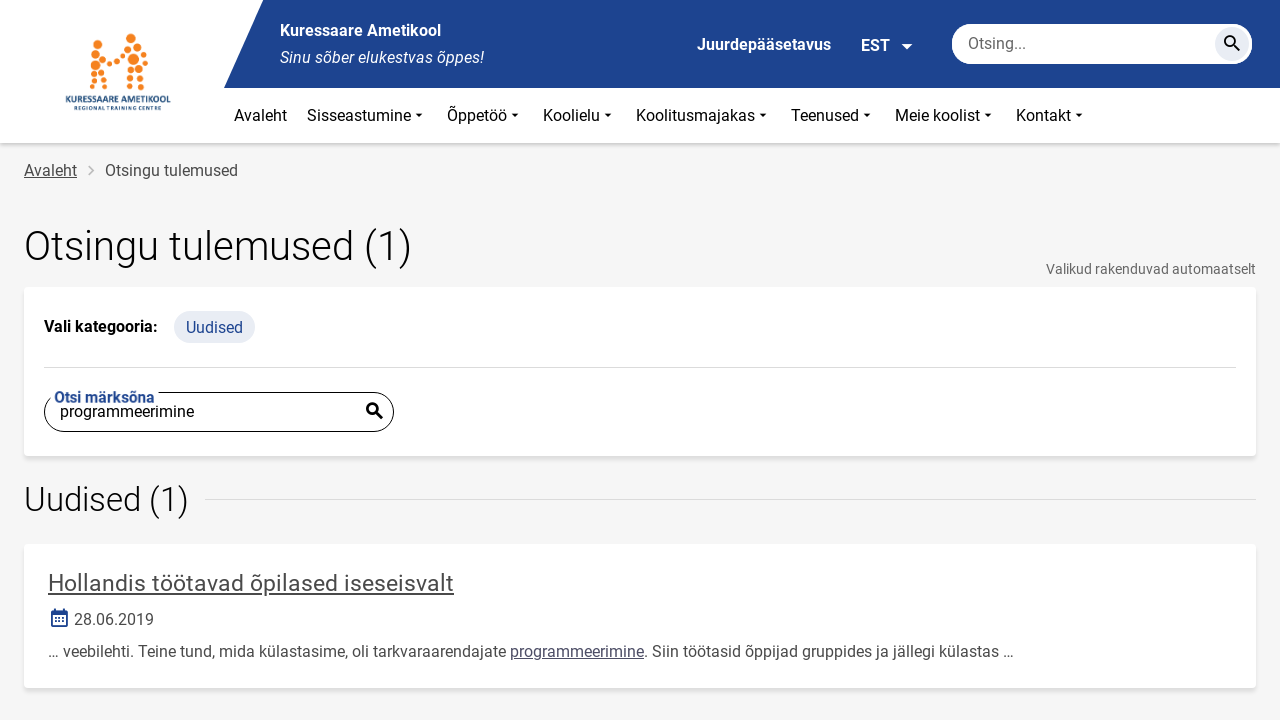

Search results page loaded with search field visible
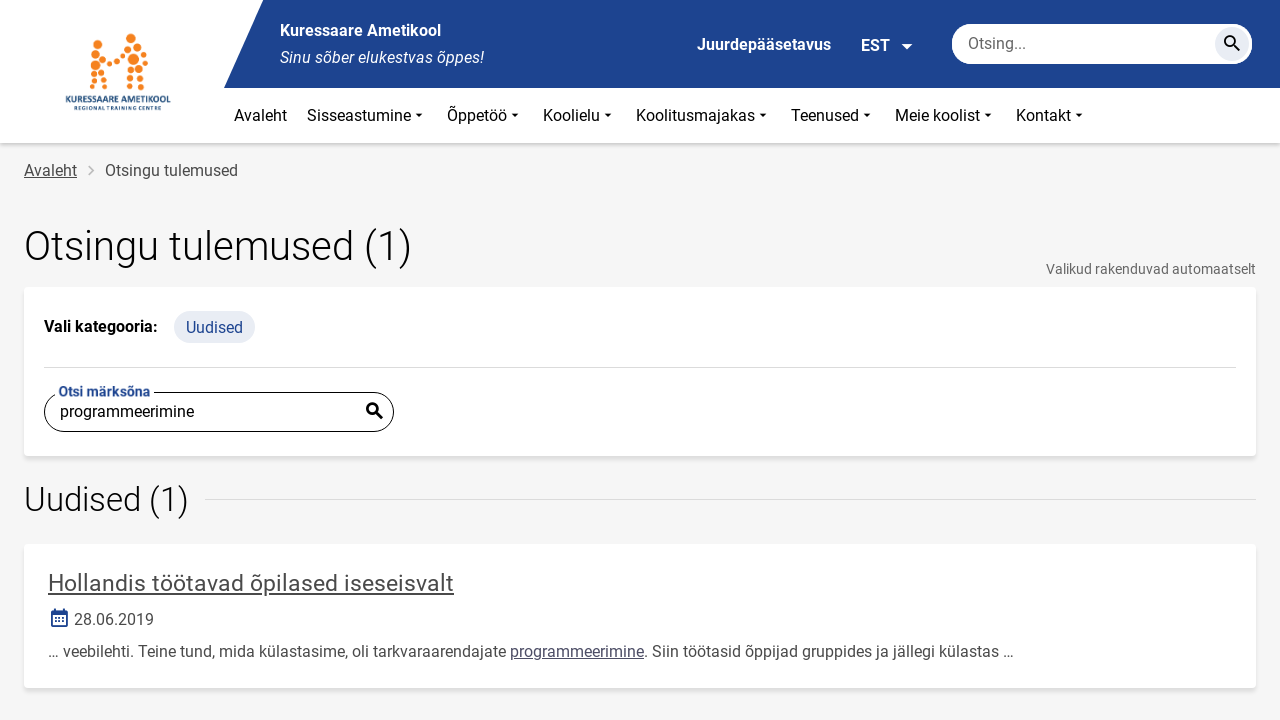

Retrieved search field value from results page
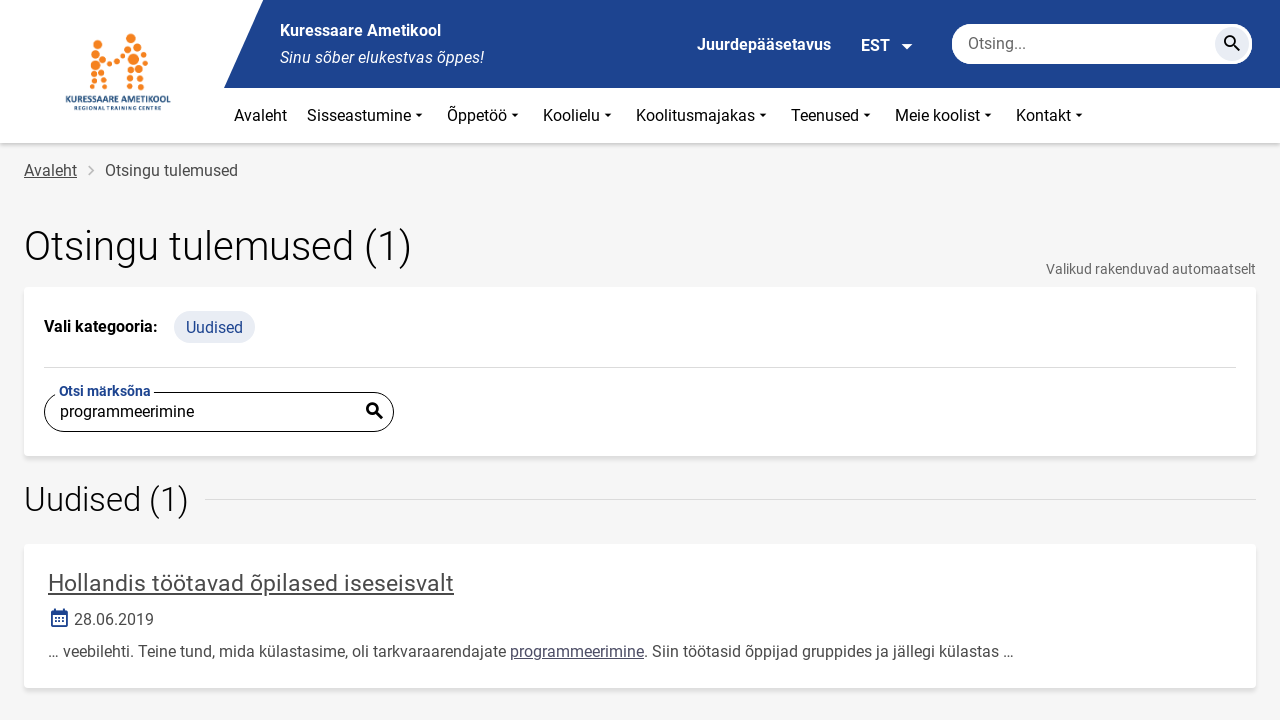

Verified that 'programmeerimine' appears in search field value
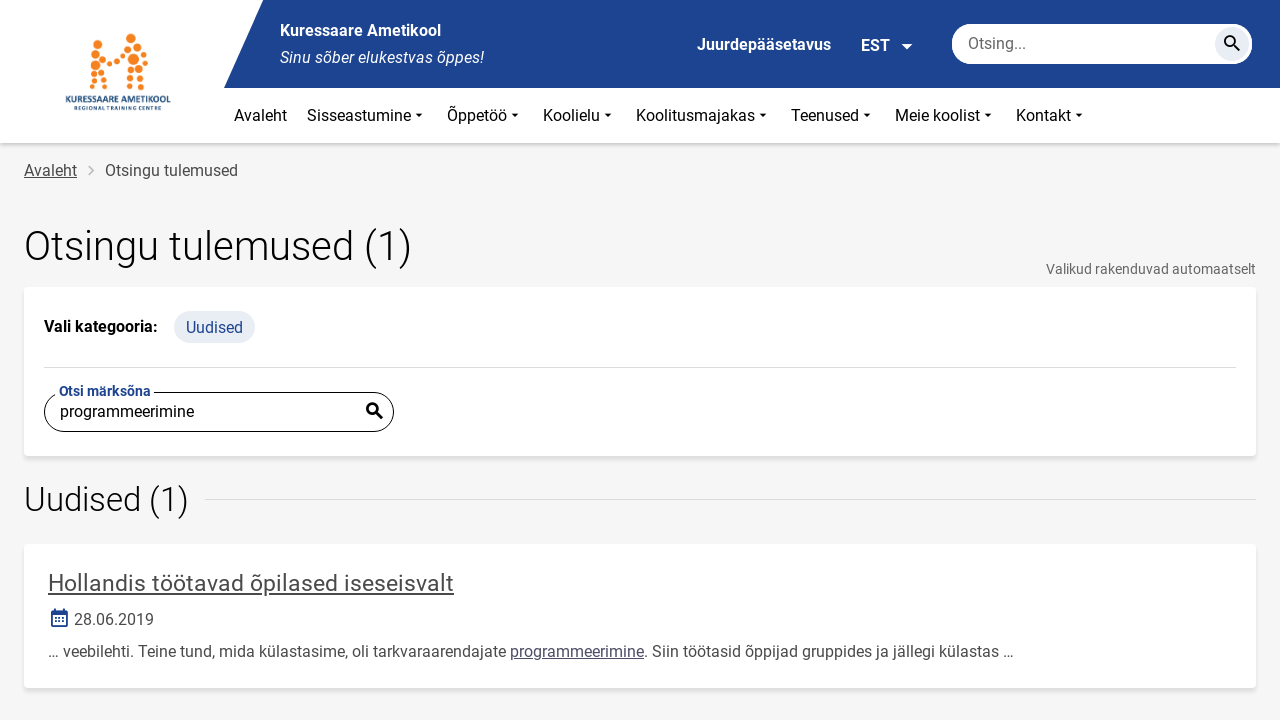

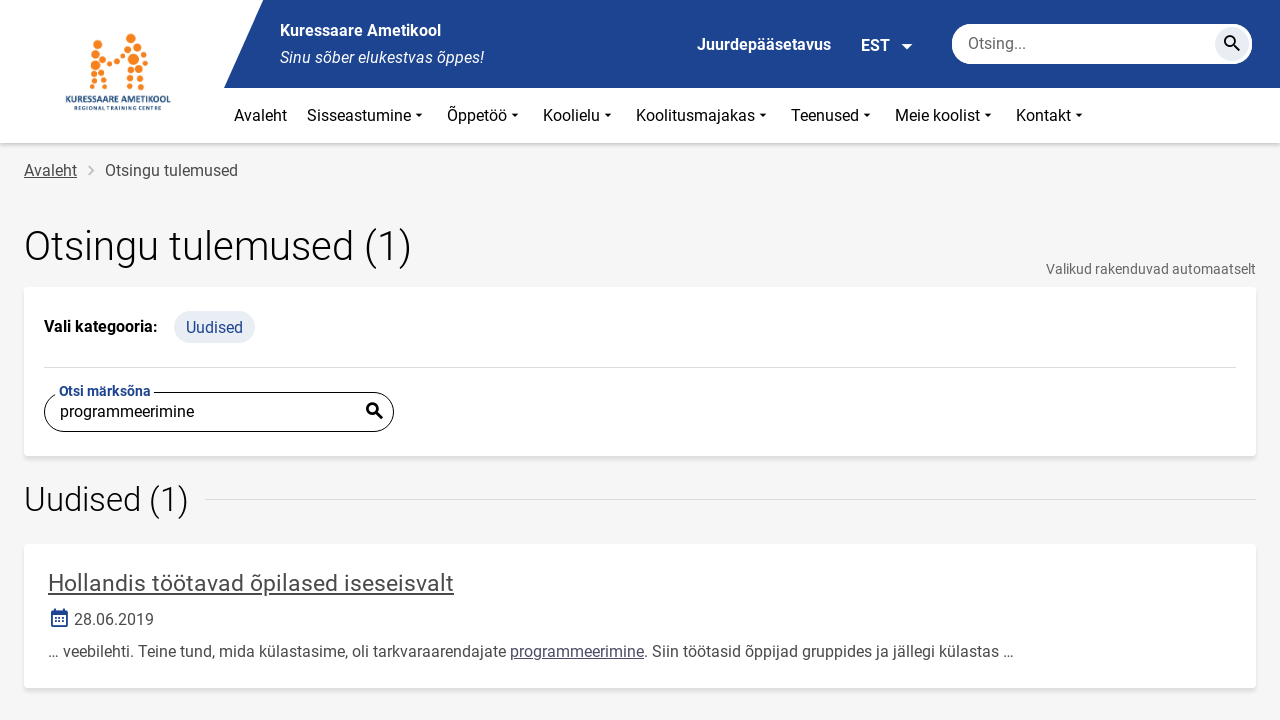